Tests that Clear completed button is hidden when no items are completed

Starting URL: https://demo.playwright.dev/todomvc

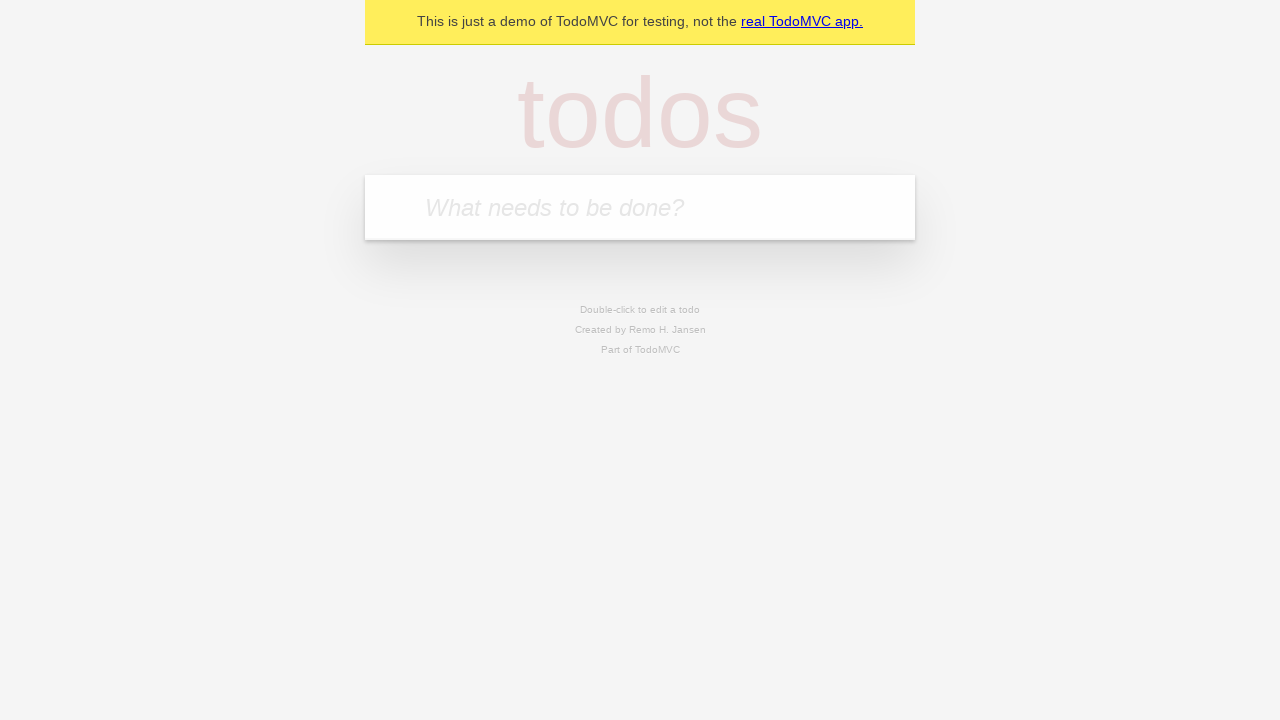

Filled new todo input with 'buy some cheese' on internal:attr=[placeholder="What needs to be done?"i]
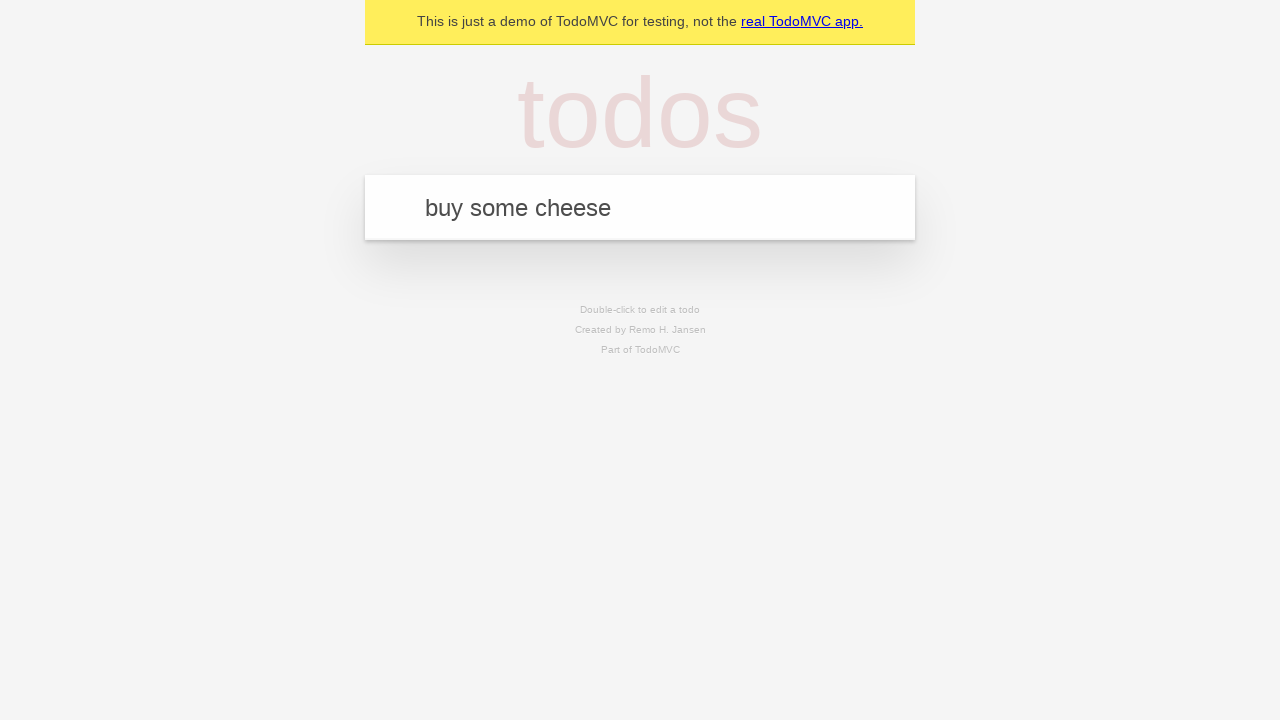

Pressed Enter to create todo 'buy some cheese' on internal:attr=[placeholder="What needs to be done?"i]
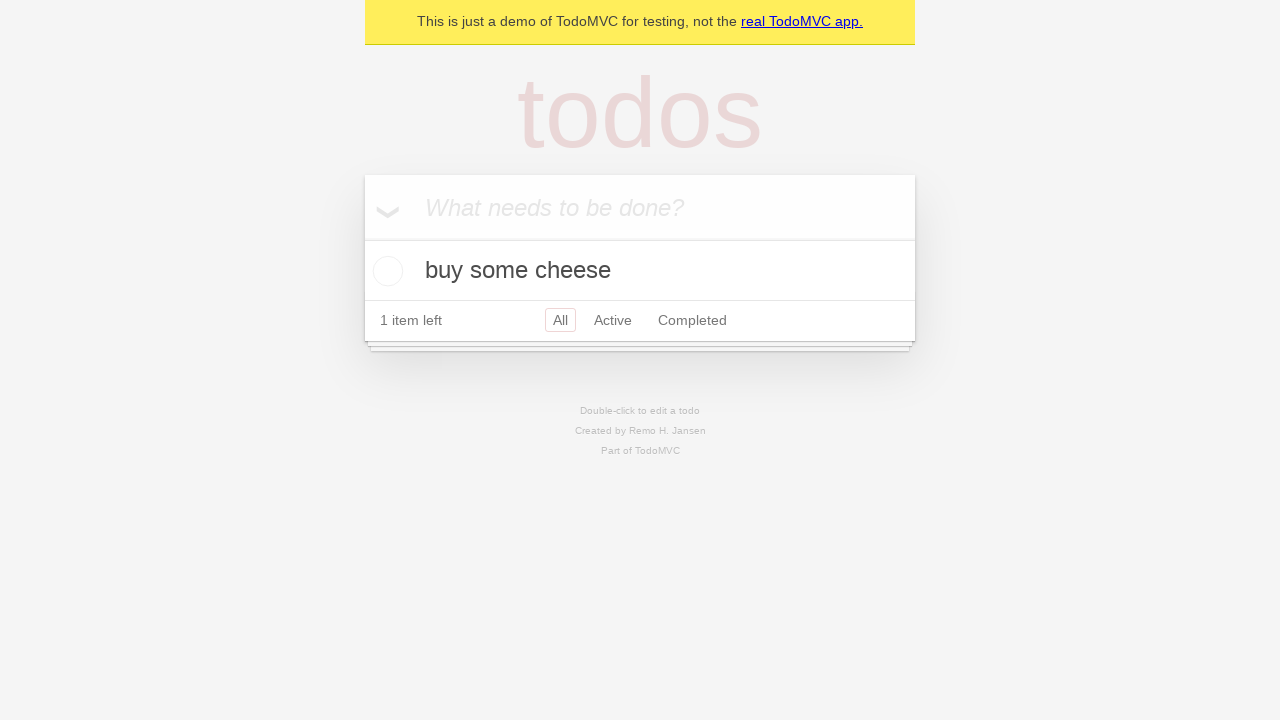

Filled new todo input with 'feed the cat' on internal:attr=[placeholder="What needs to be done?"i]
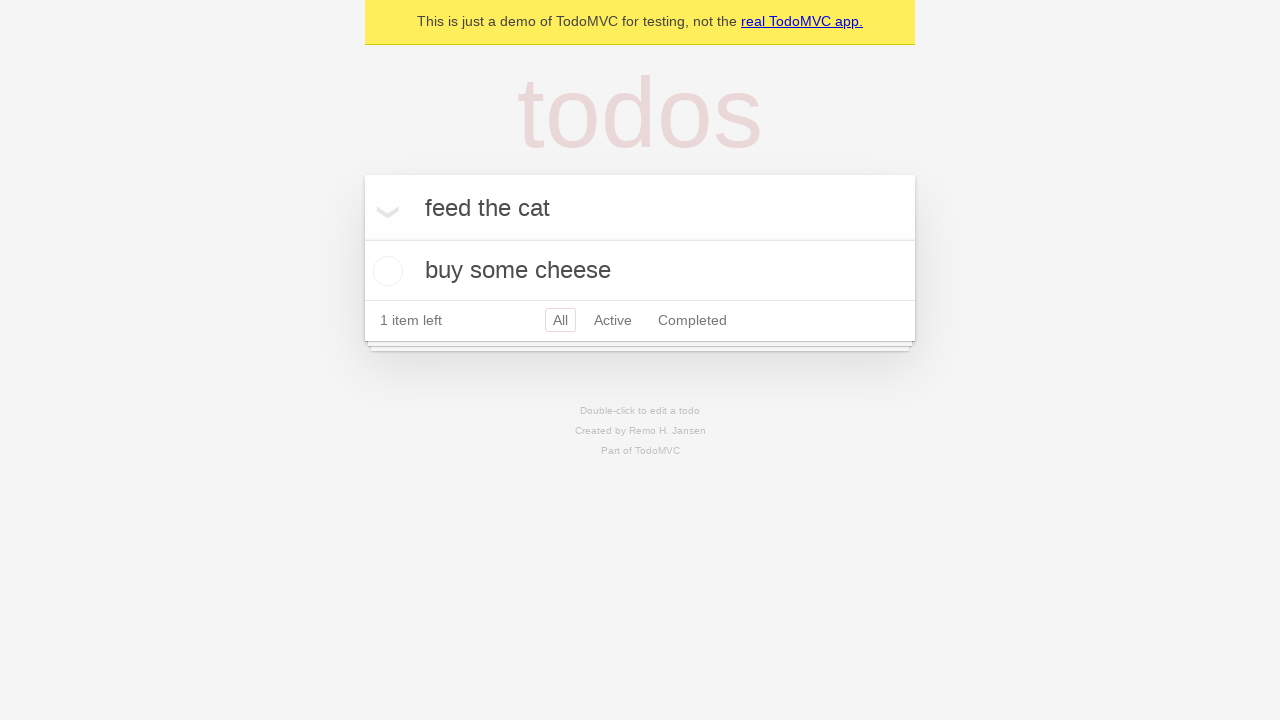

Pressed Enter to create todo 'feed the cat' on internal:attr=[placeholder="What needs to be done?"i]
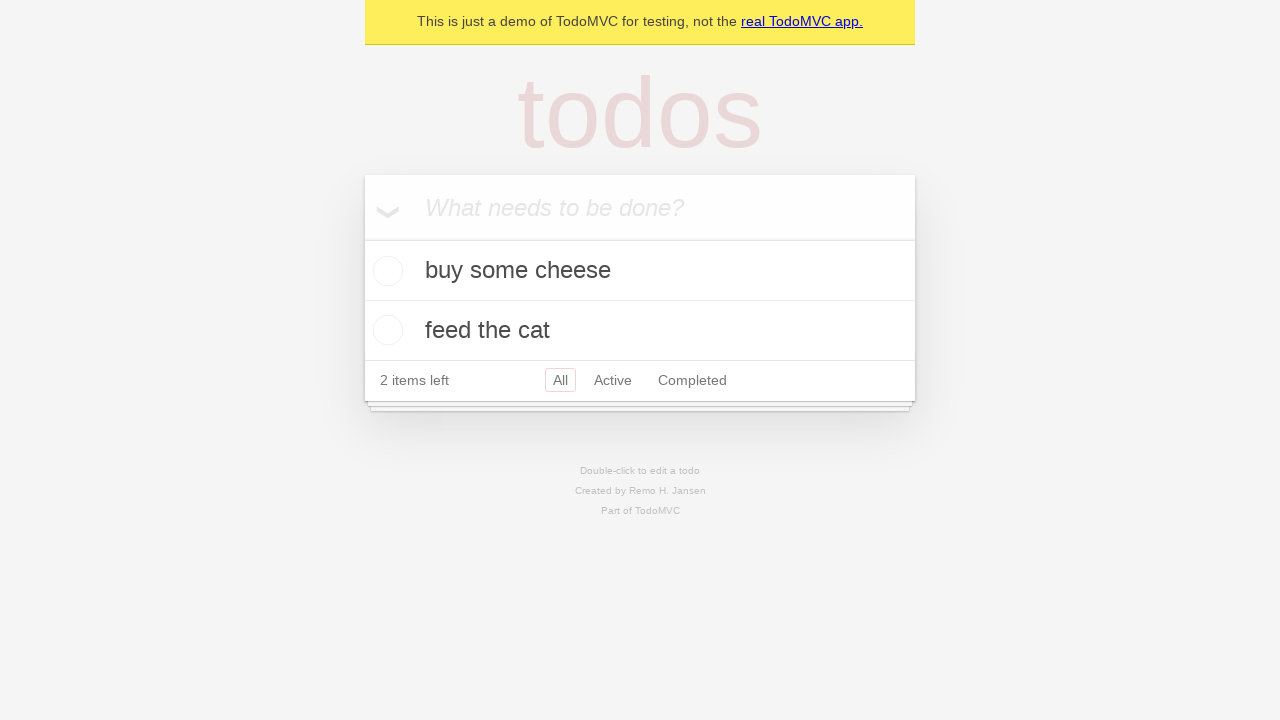

Filled new todo input with 'book a doctors appointment' on internal:attr=[placeholder="What needs to be done?"i]
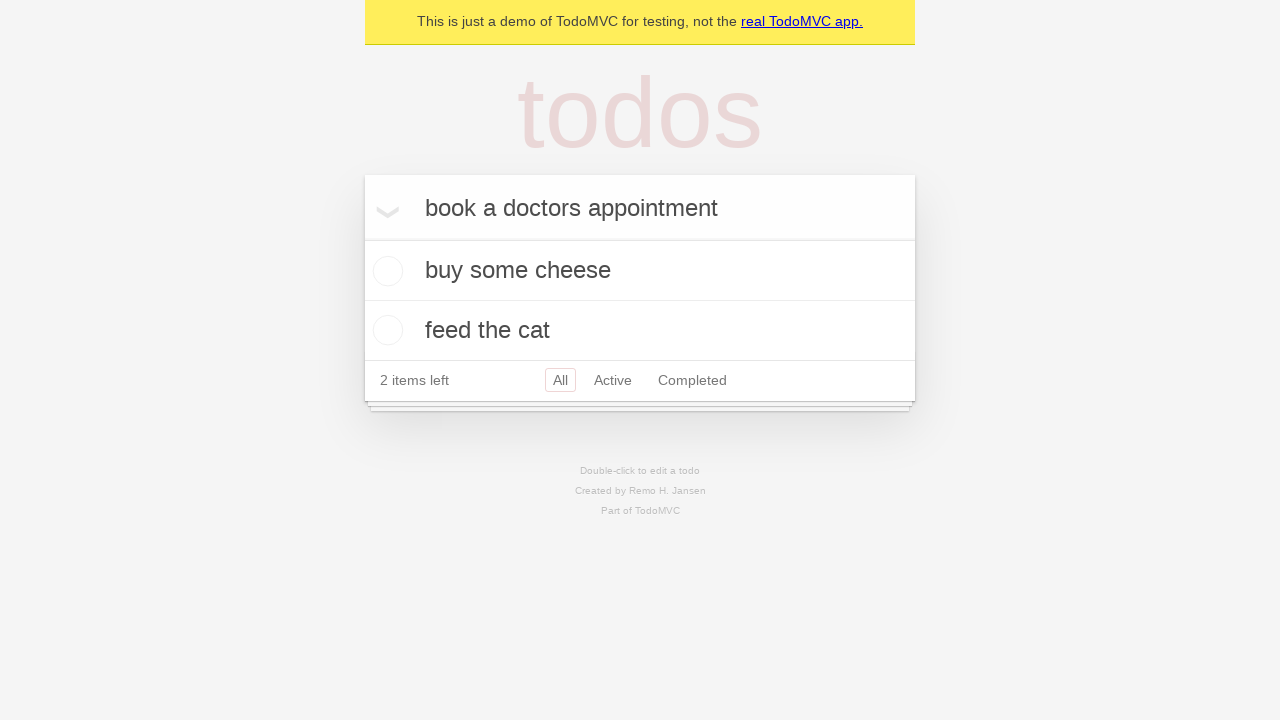

Pressed Enter to create todo 'book a doctors appointment' on internal:attr=[placeholder="What needs to be done?"i]
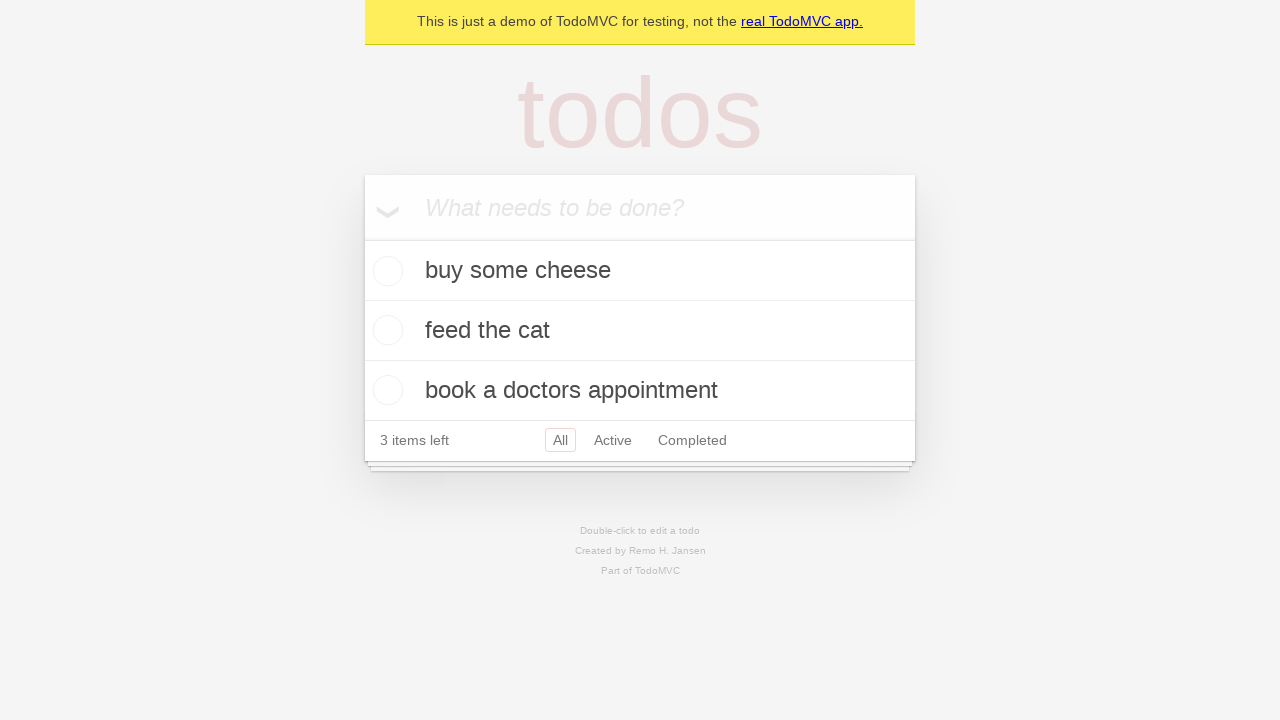

Waited for all 3 todo items to be created
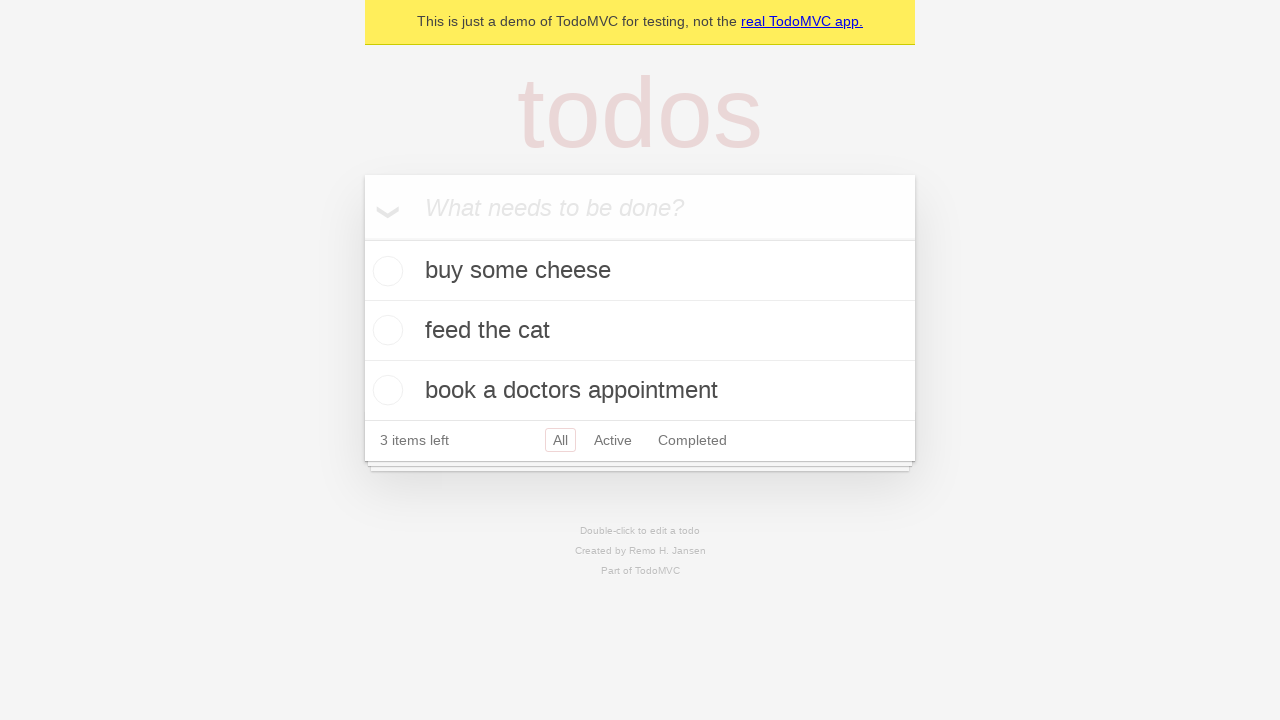

Checked the first todo item as completed at (385, 271) on .todo-list li .toggle >> nth=0
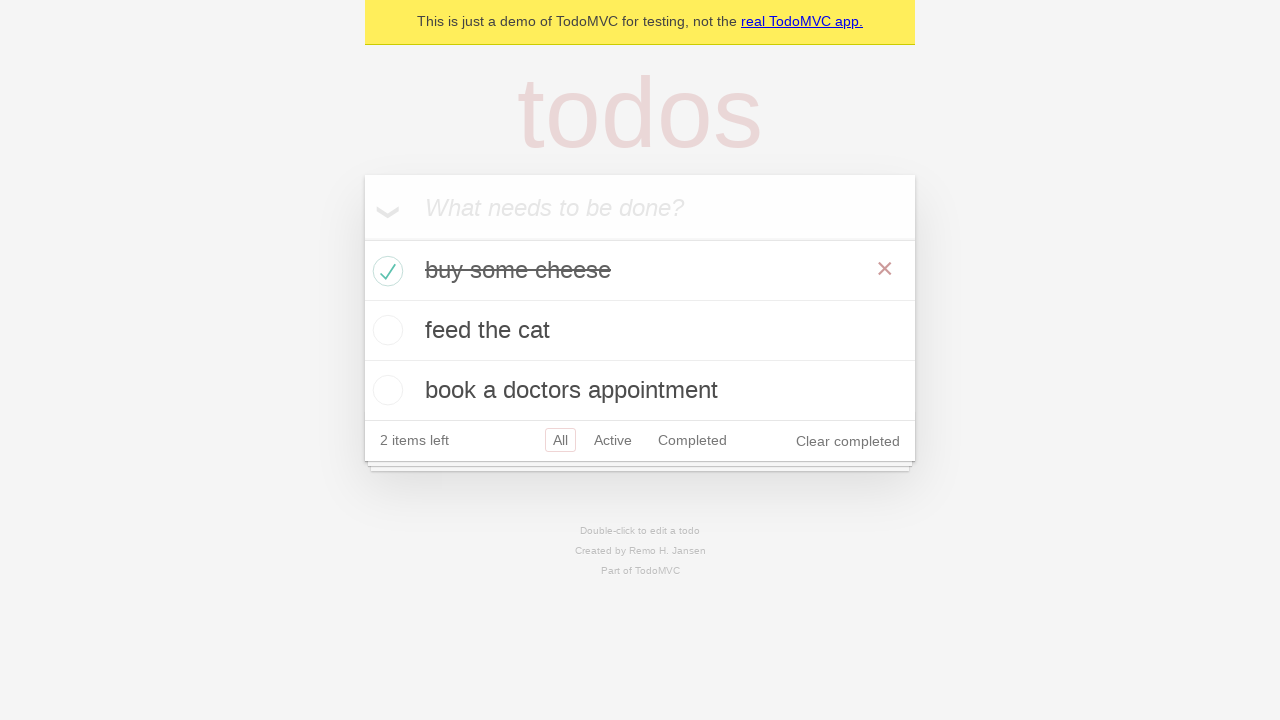

Clicked 'Clear completed' button to remove completed todo at (848, 441) on internal:role=button[name="Clear completed"i]
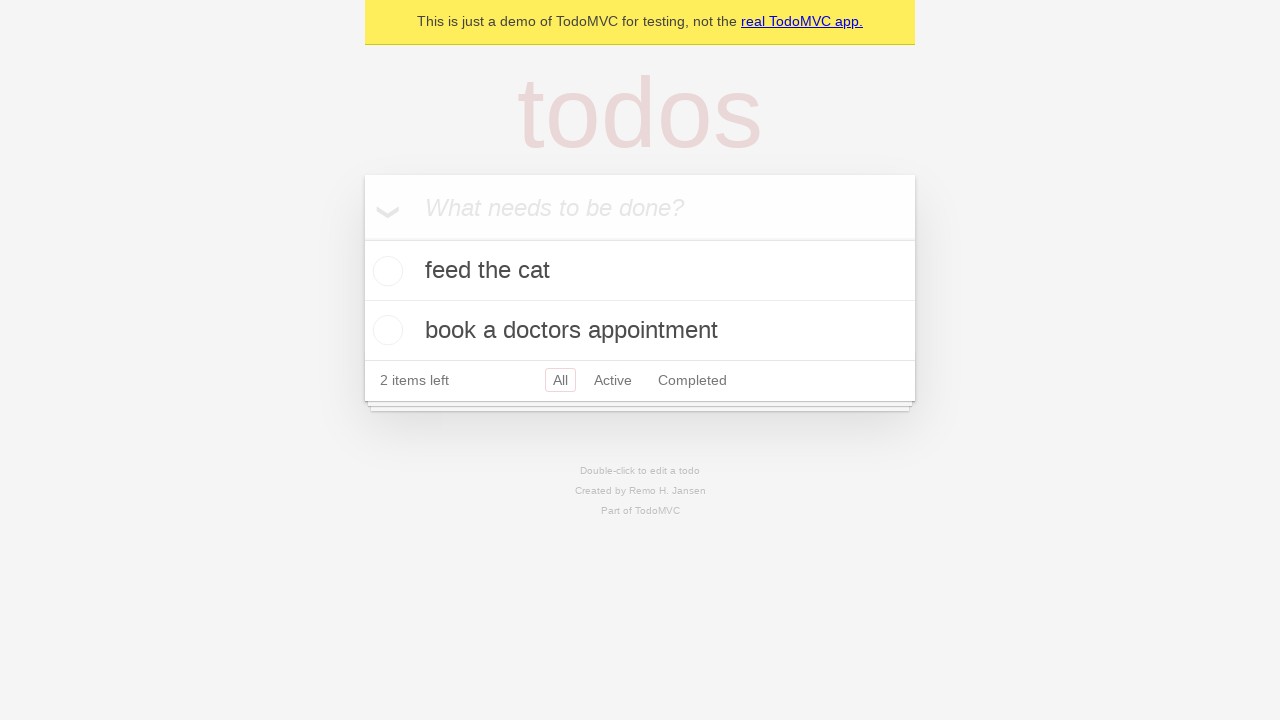

Verified that 'Clear completed' button is hidden when no items are completed
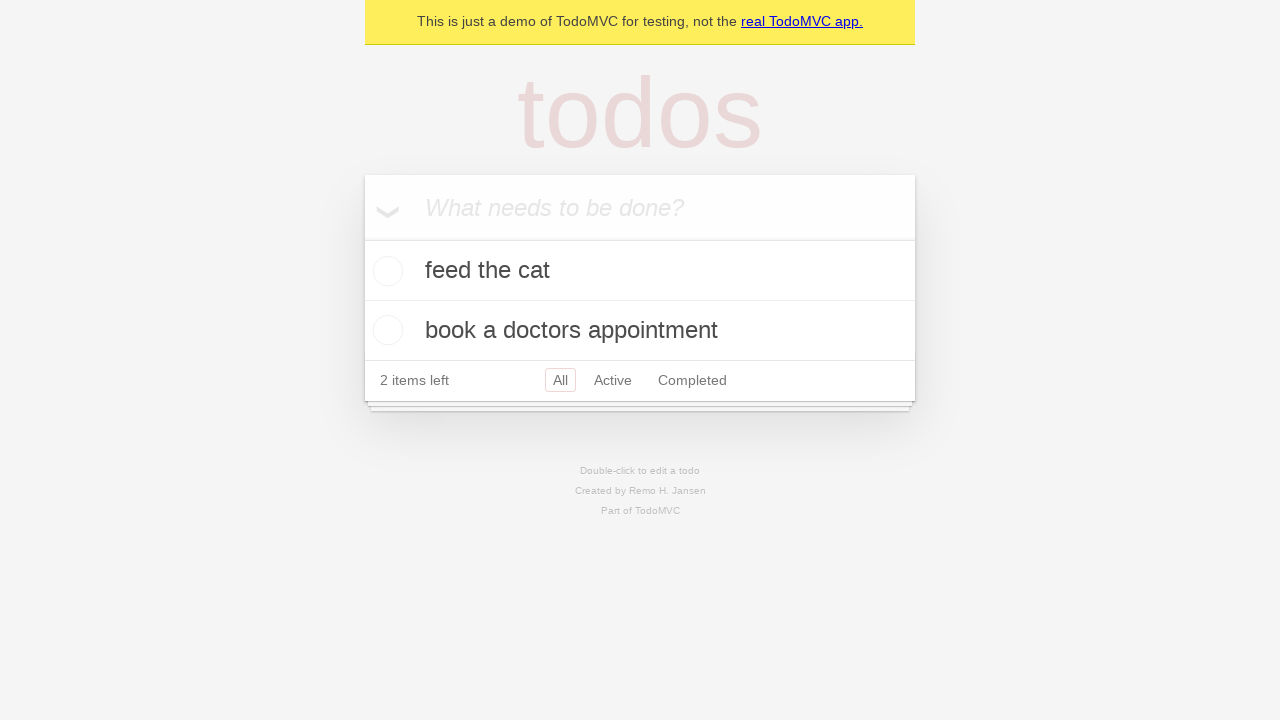

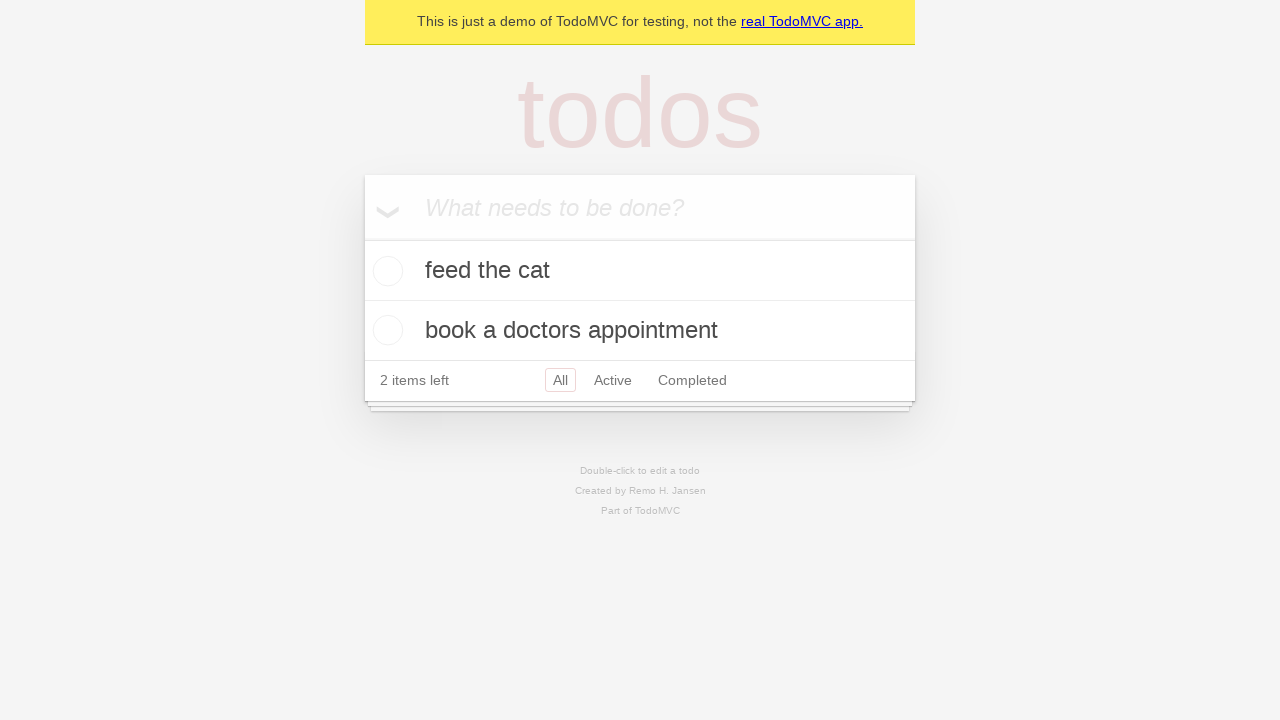